Tests multiple selection functionality by holding down the Control key and clicking on multiple list items to select them

Starting URL: https://jqueryui.com/resources/demos/selectable/default.html

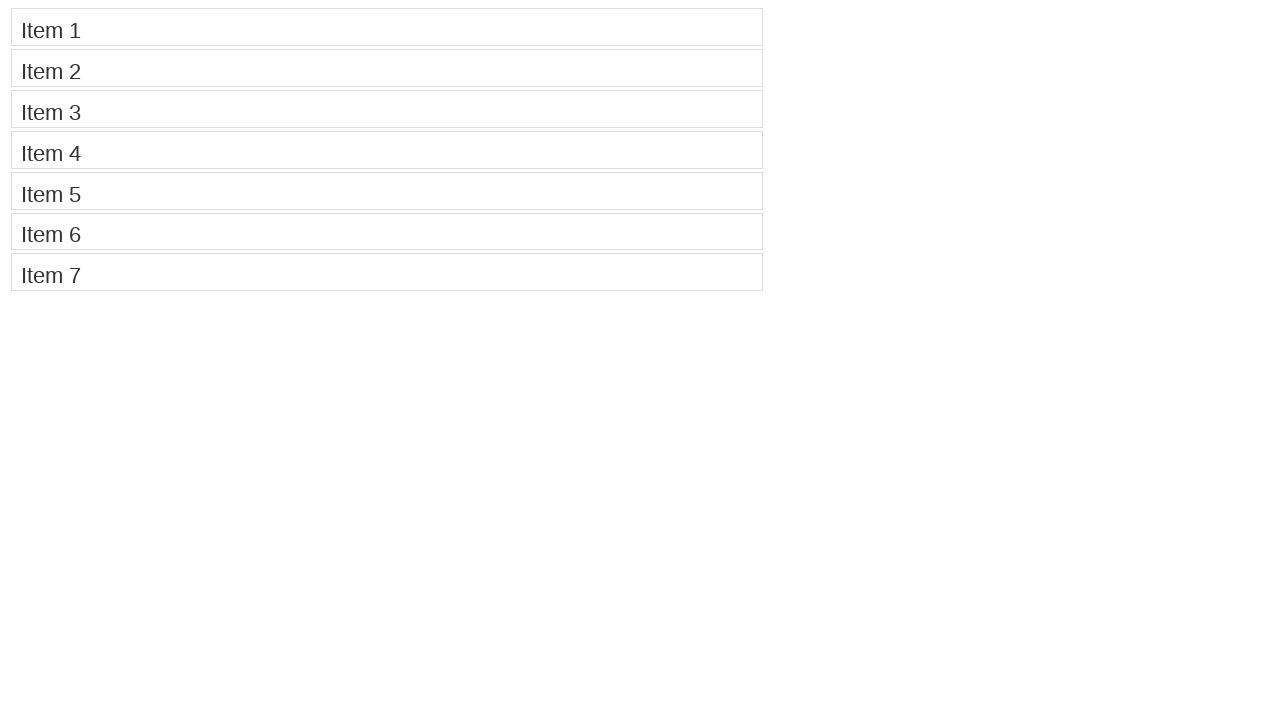

Pressed and held Control key for multi-selection
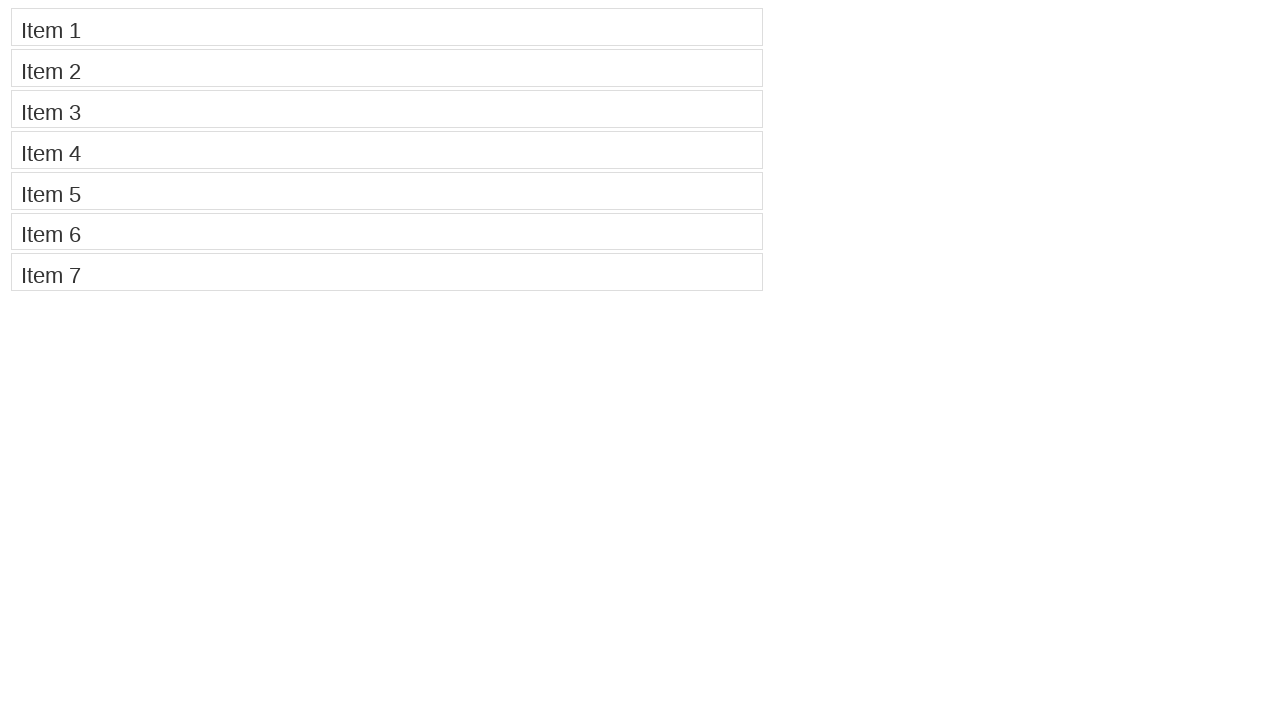

Clicked Item 1 while Control is held at (387, 27) on xpath=//li[contains(.,'Item 1')]
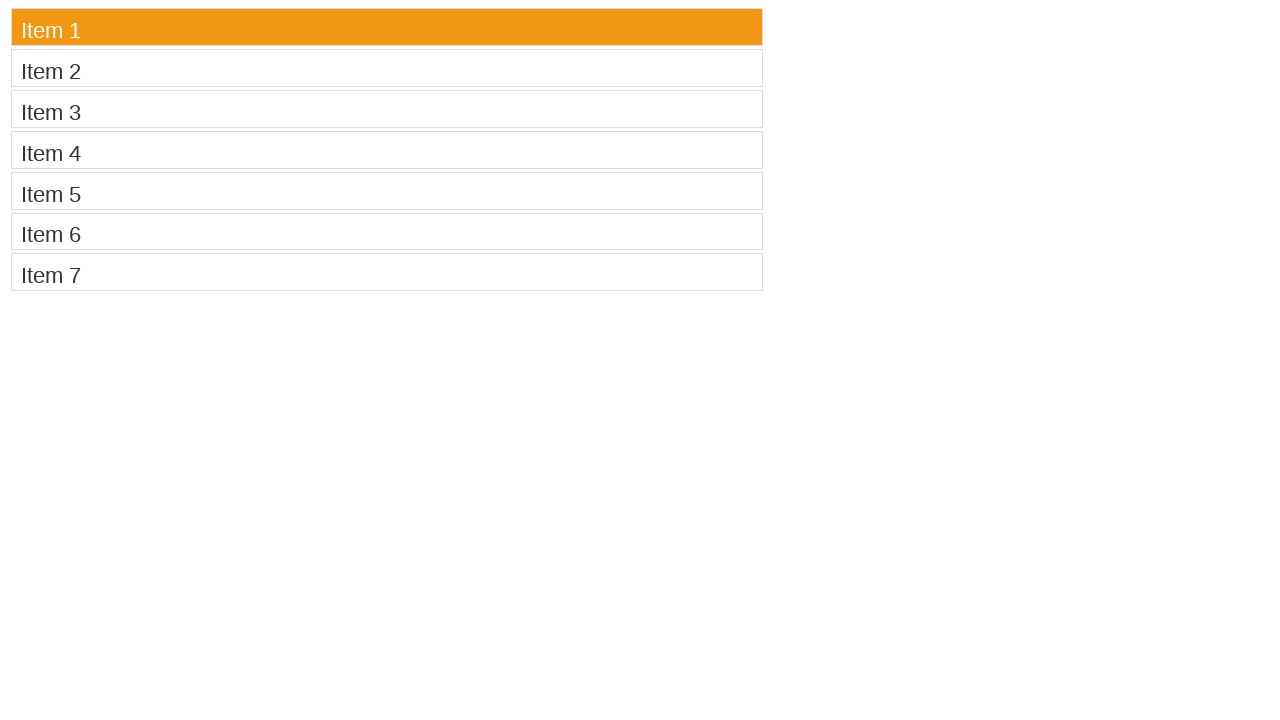

Clicked Item 3 while Control is held at (387, 109) on xpath=//li[contains(.,'Item 3')]
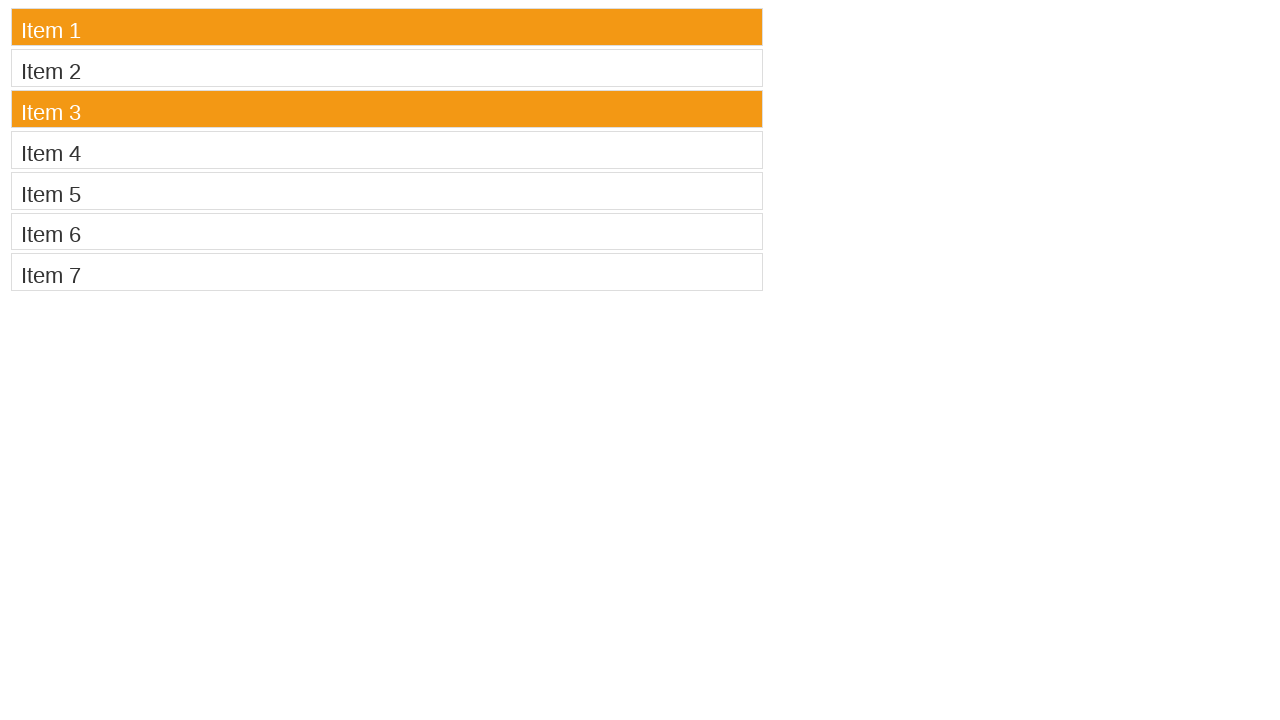

Clicked Item 5 while Control is held at (387, 191) on xpath=//li[contains(.,'Item 5')]
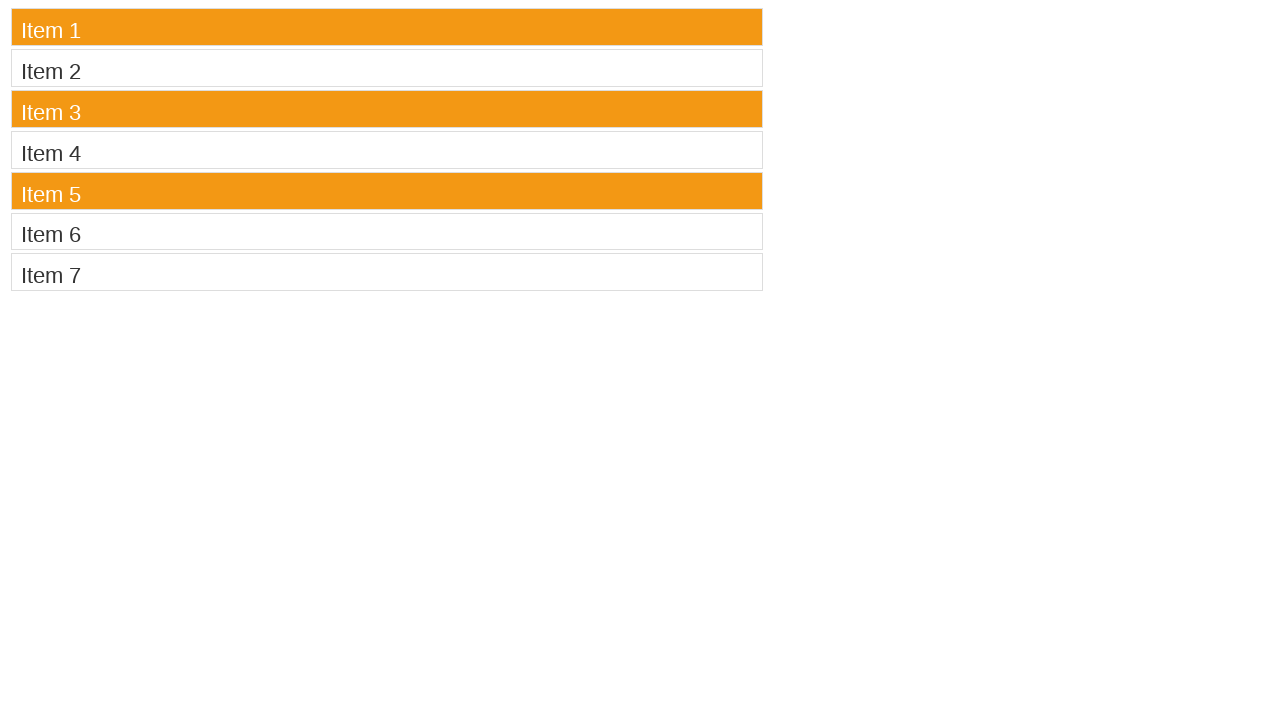

Clicked Item 7 while Control is held at (387, 272) on xpath=//li[contains(.,'Item 7')]
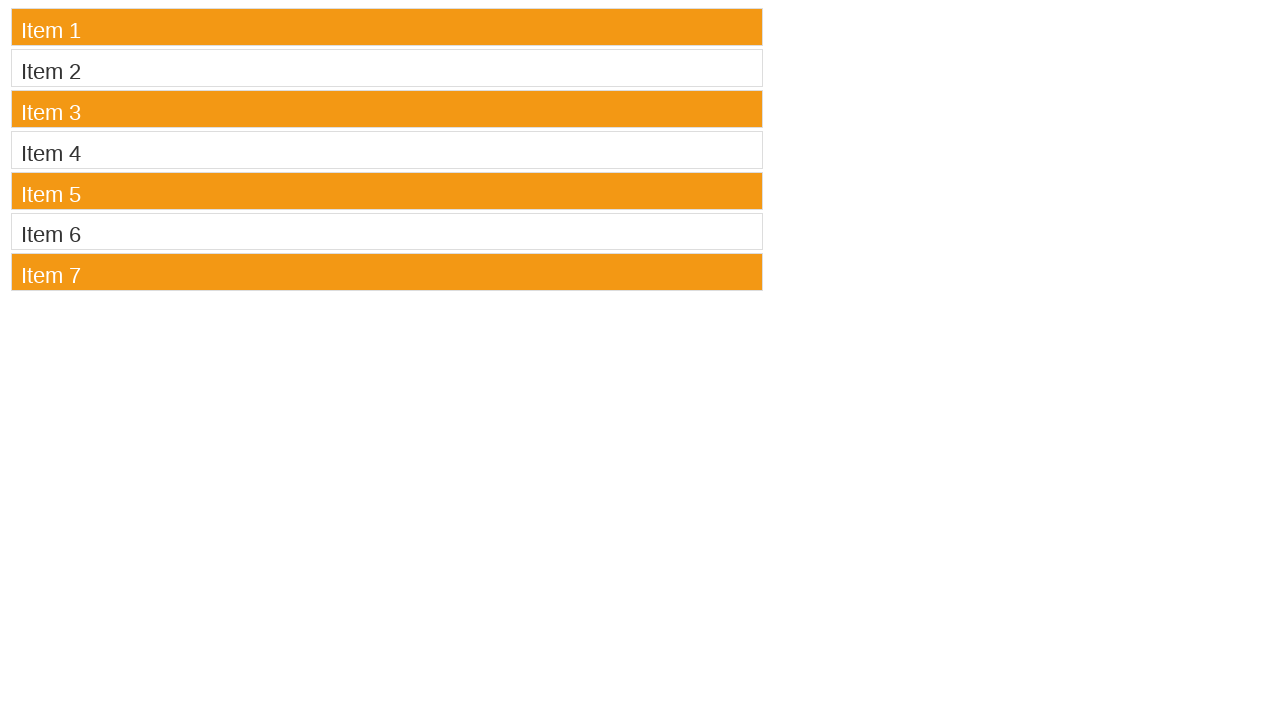

Released Control key to end multi-selection
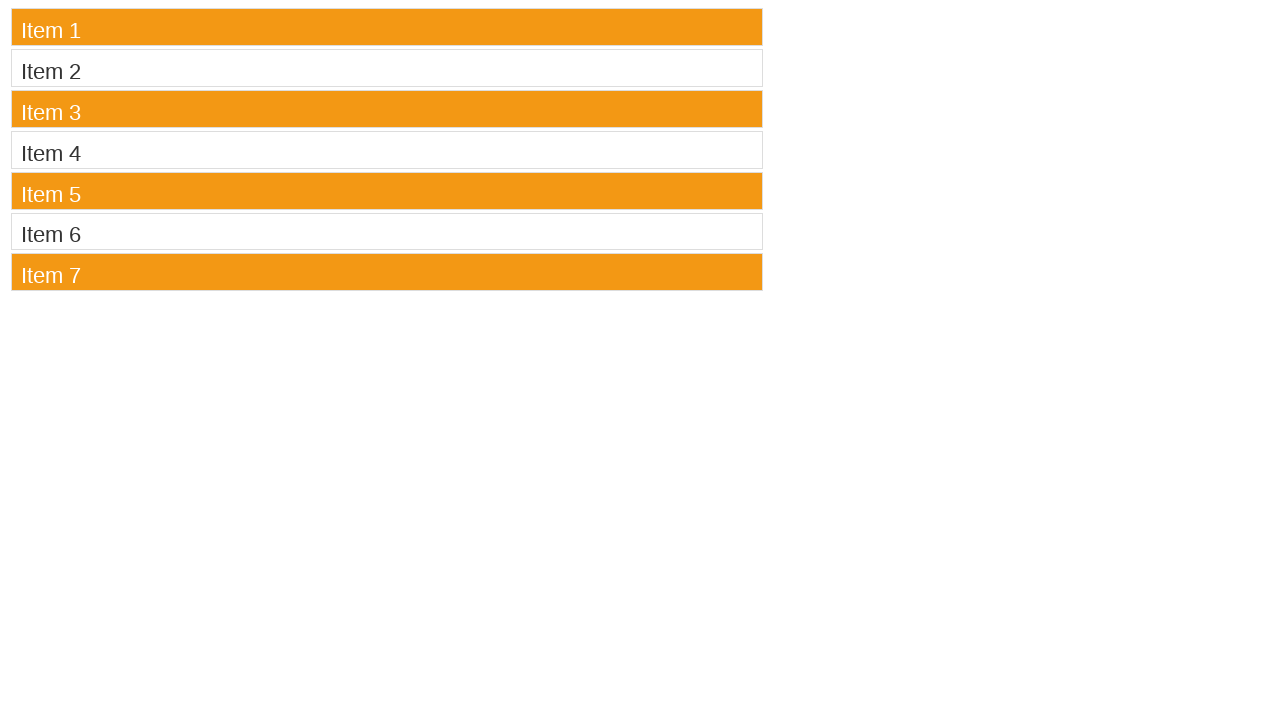

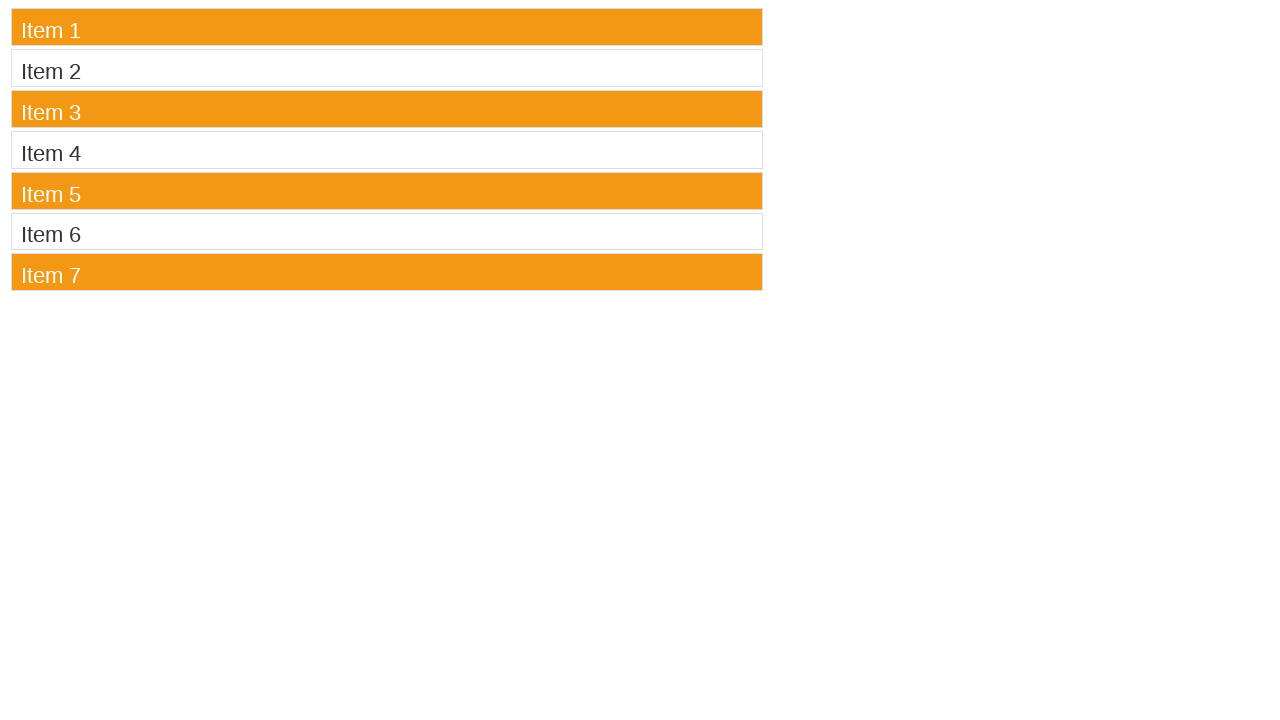